Tests link functionality on a practice website by clicking a "Go to Dashboard" link, then navigating back to verify another link's URL attribute.

Starting URL: https://leafground.com/link.xhtml

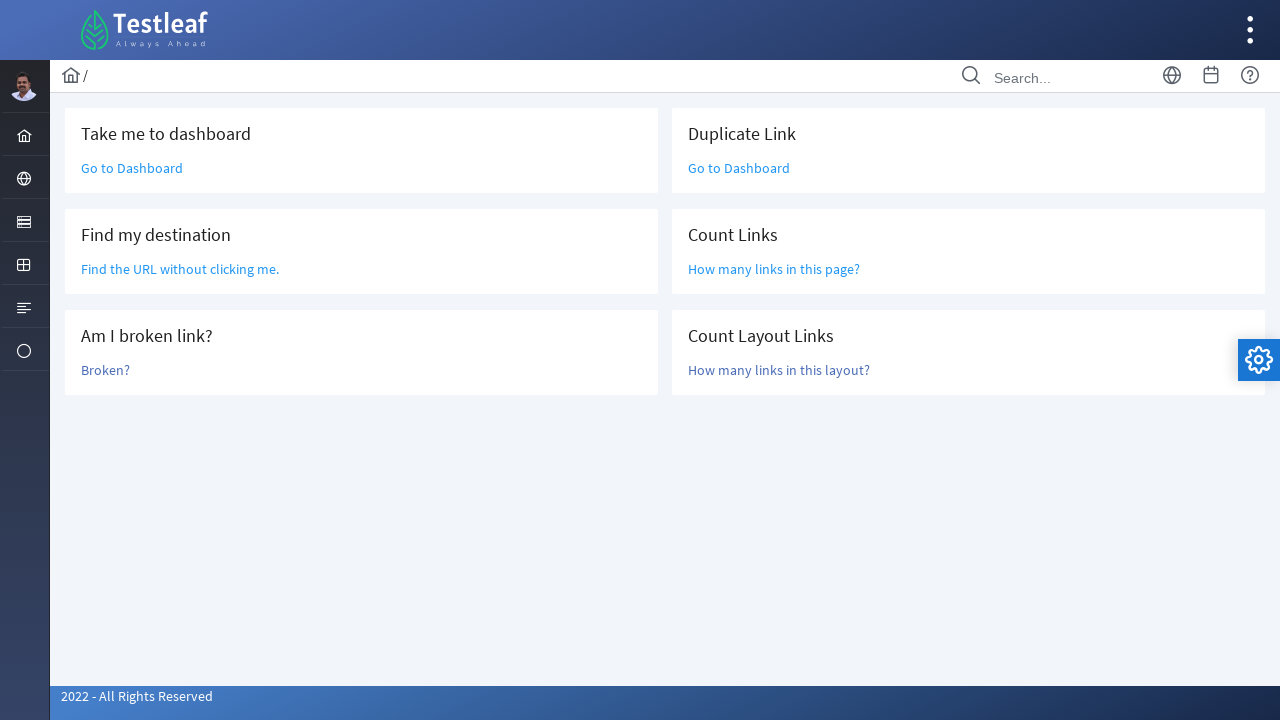

Set viewport to 1920x1080
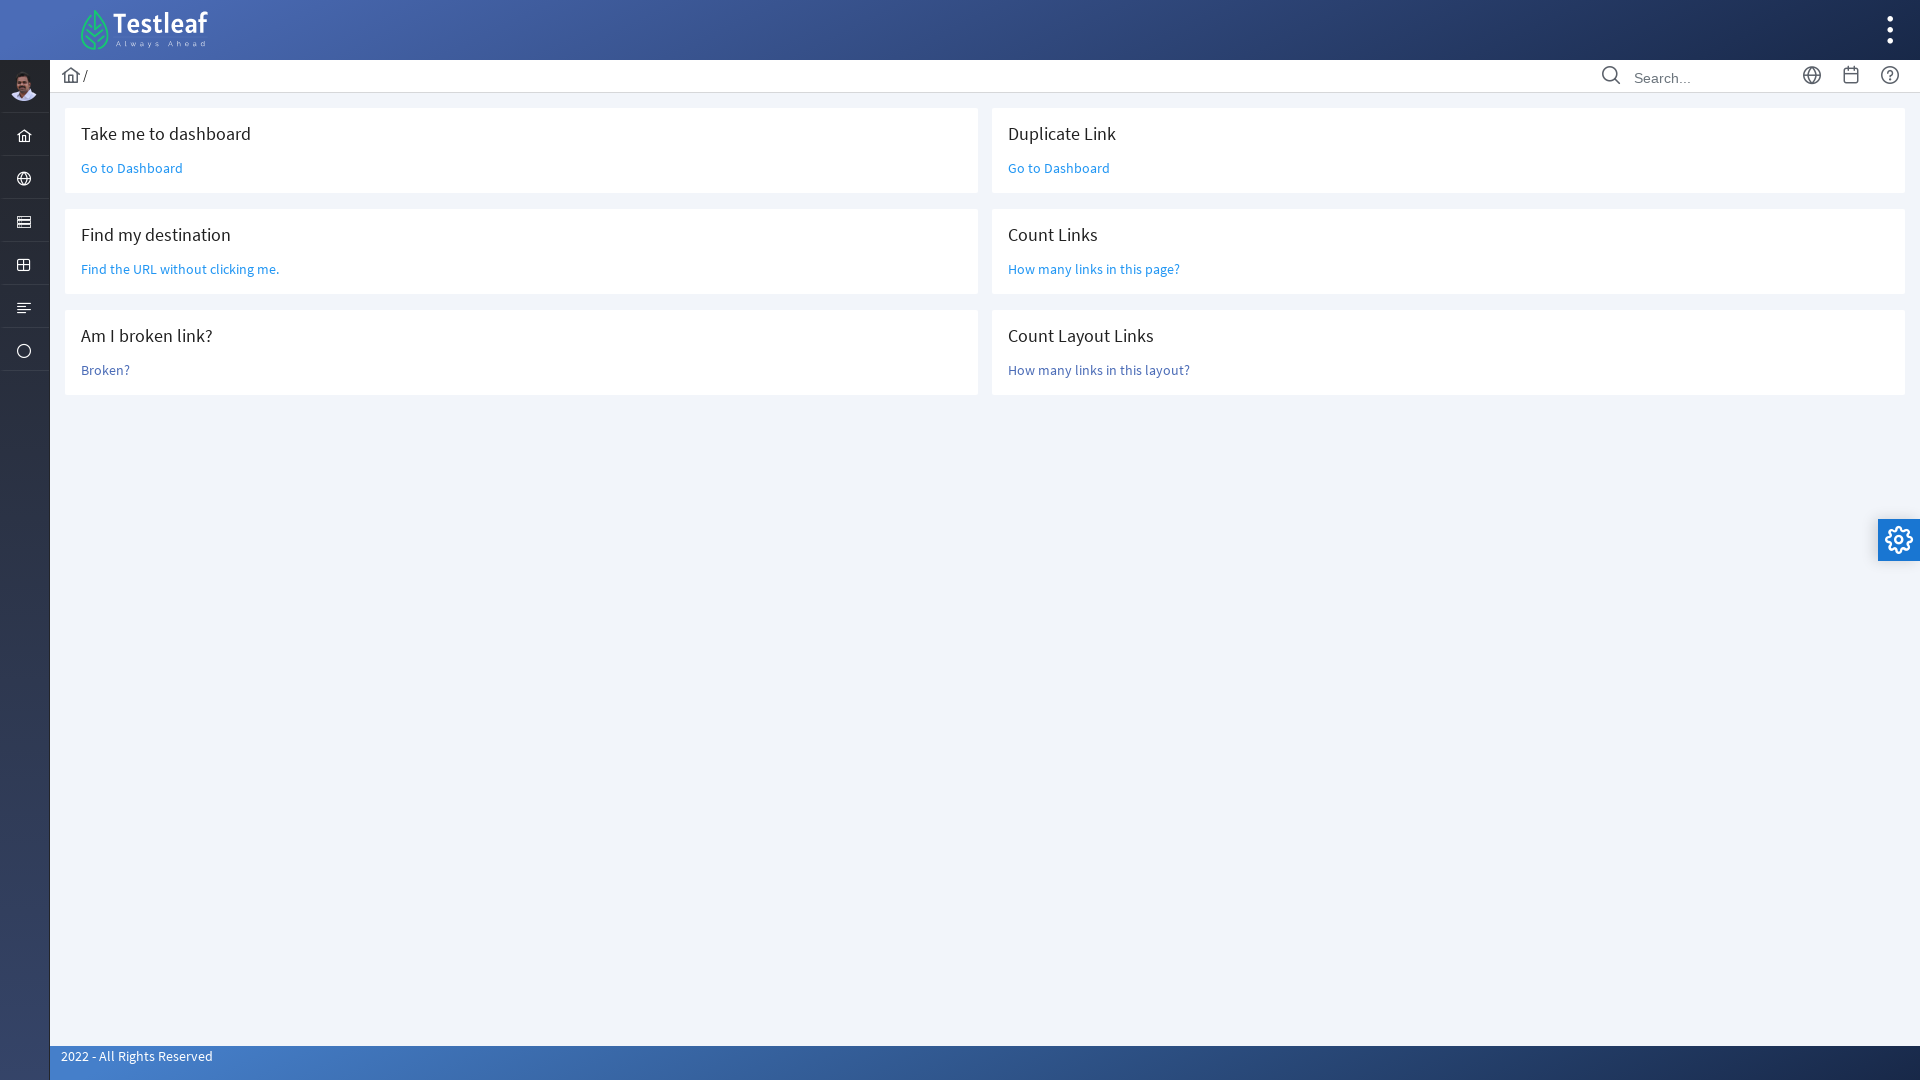

Clicked the first 'Go to Dashboard' link at (132, 168) on (//a[text()='Go to Dashboard'])[1]
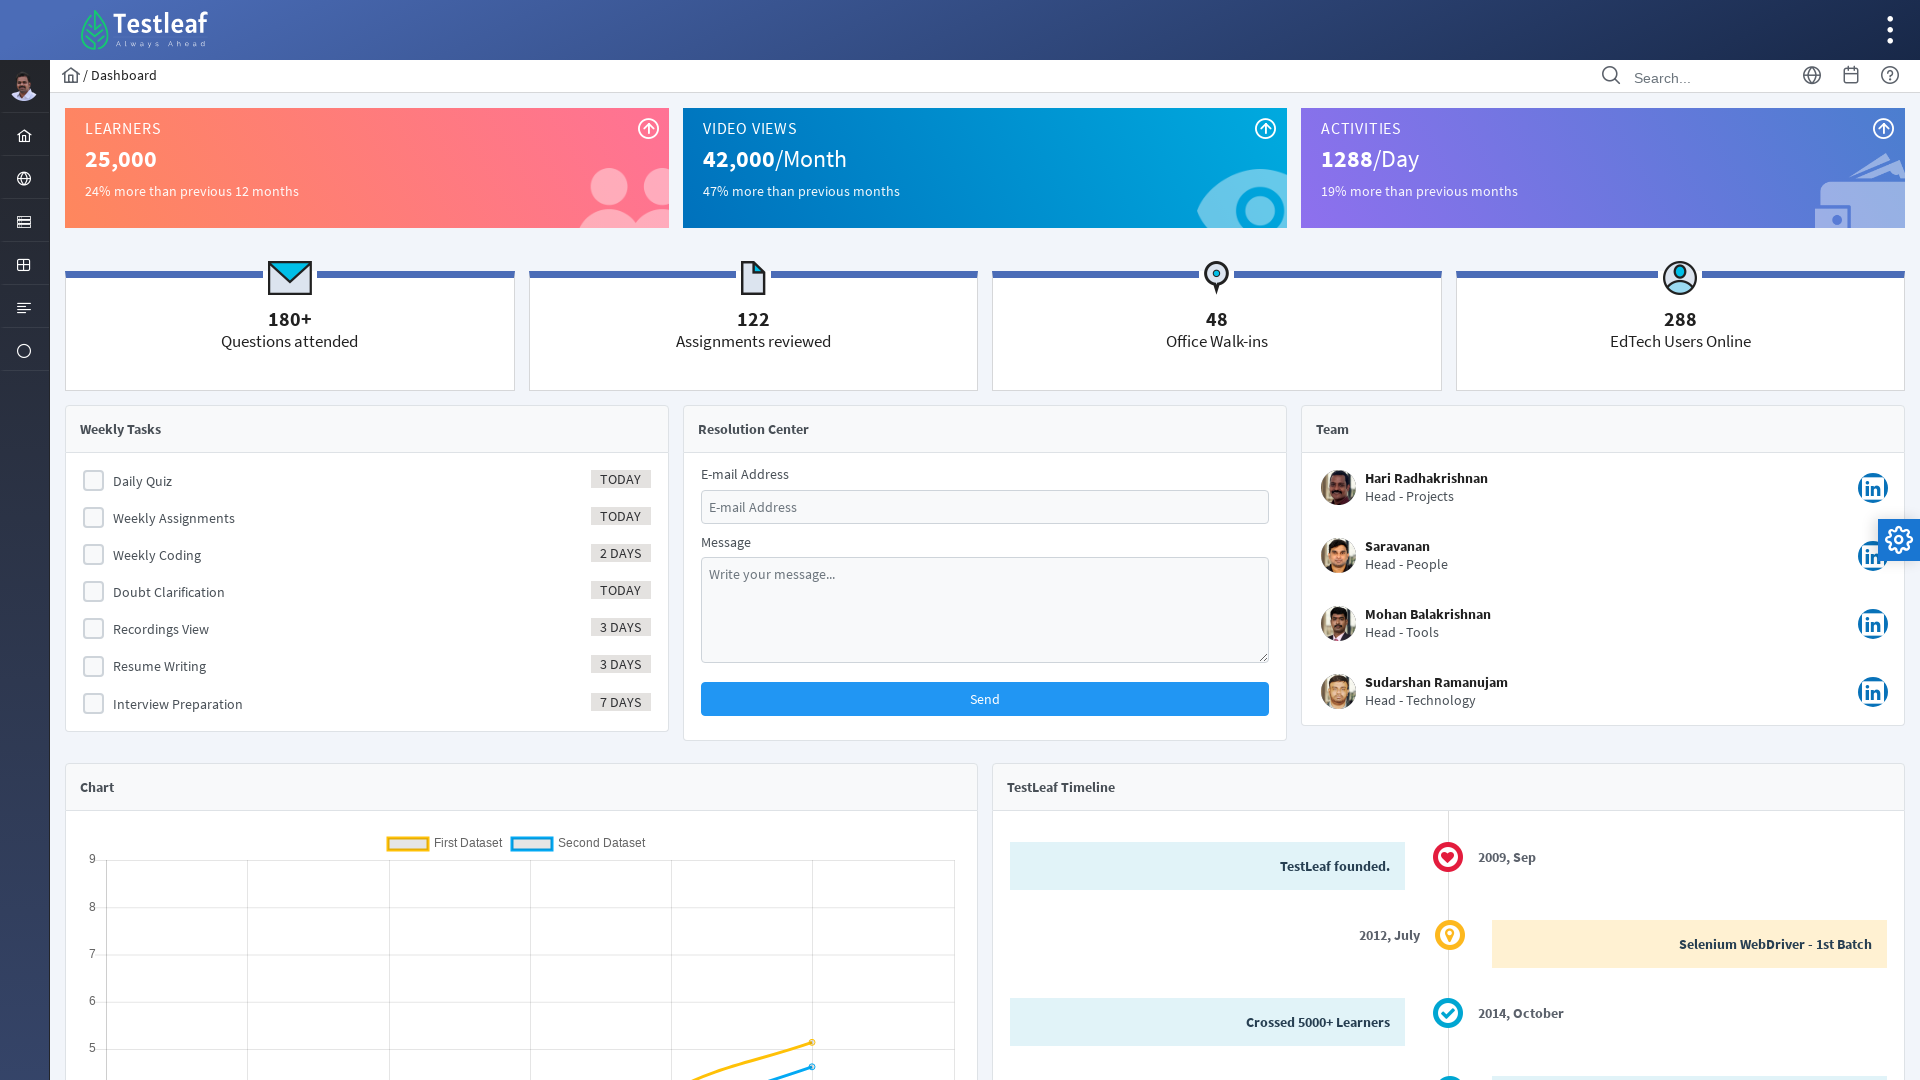

Navigated back to link.xhtml page
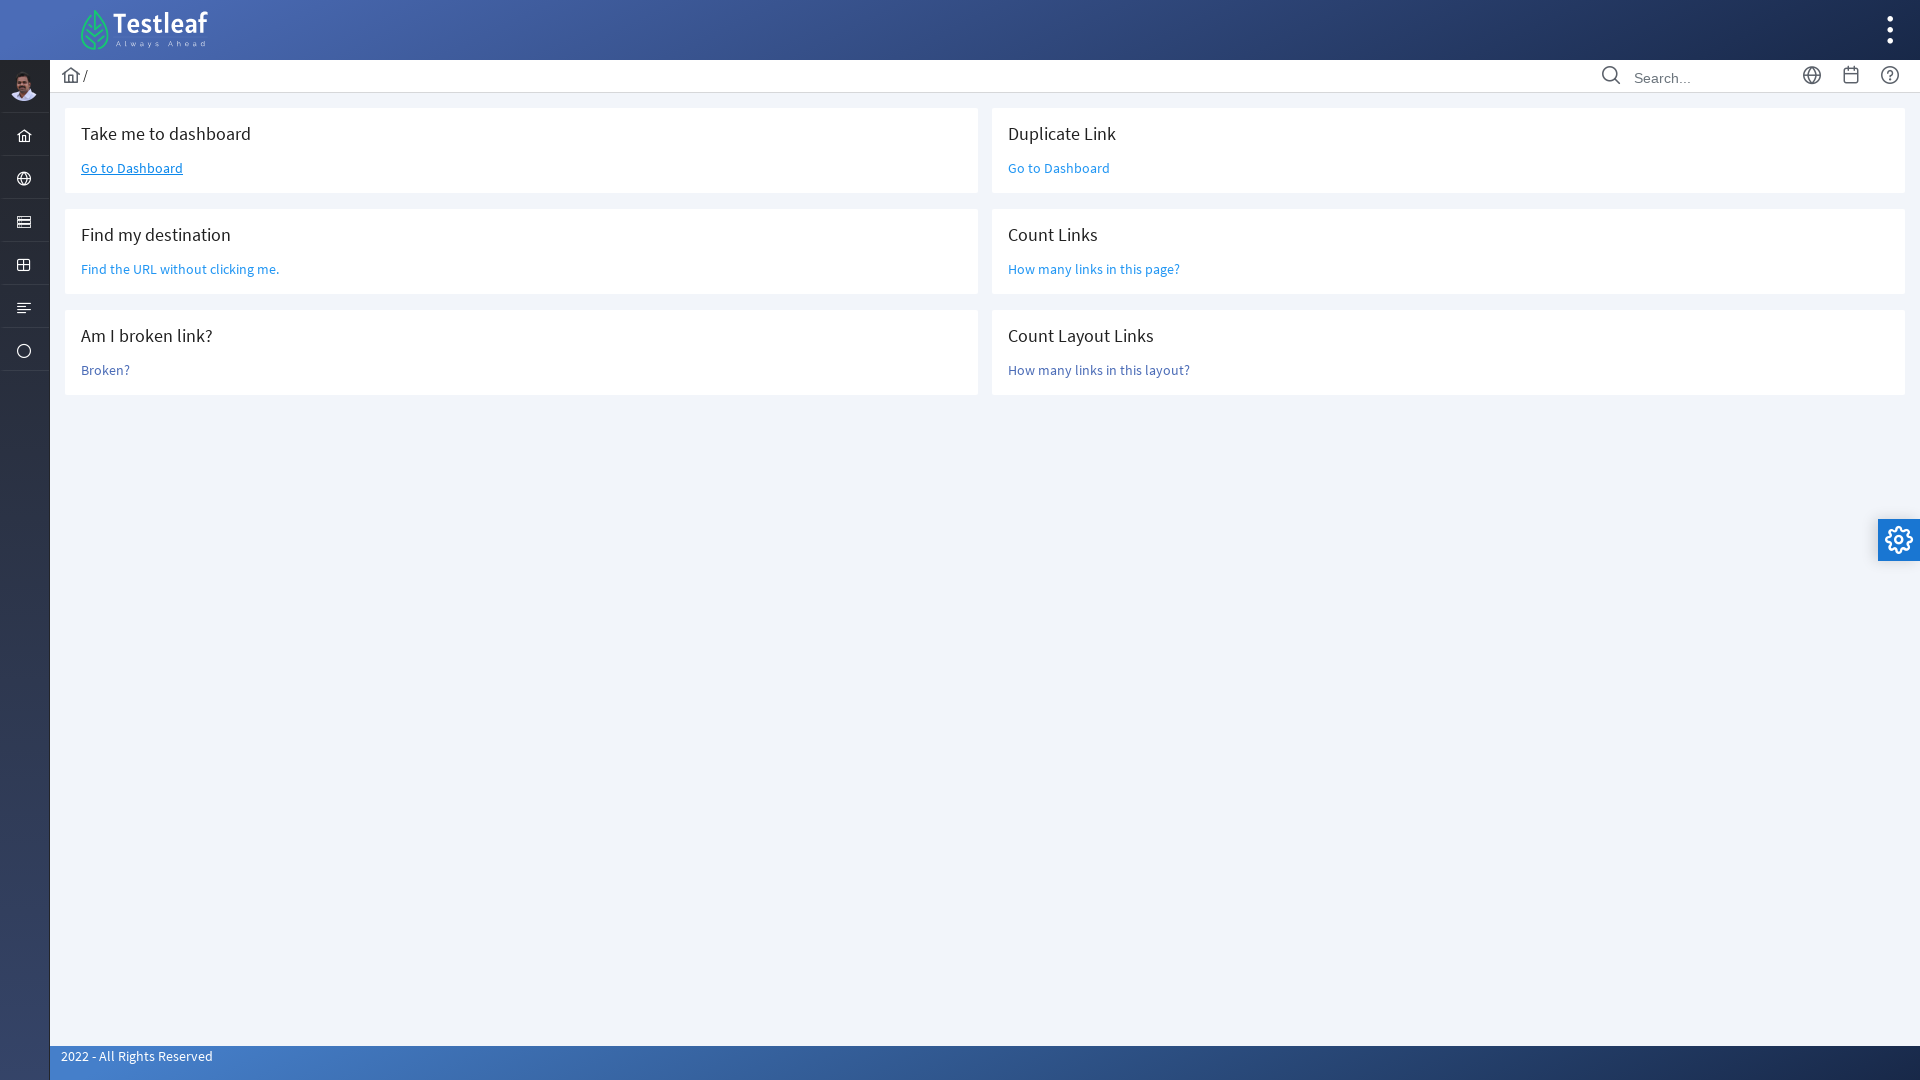

Located the 'Find the URL without clicking me.' link element
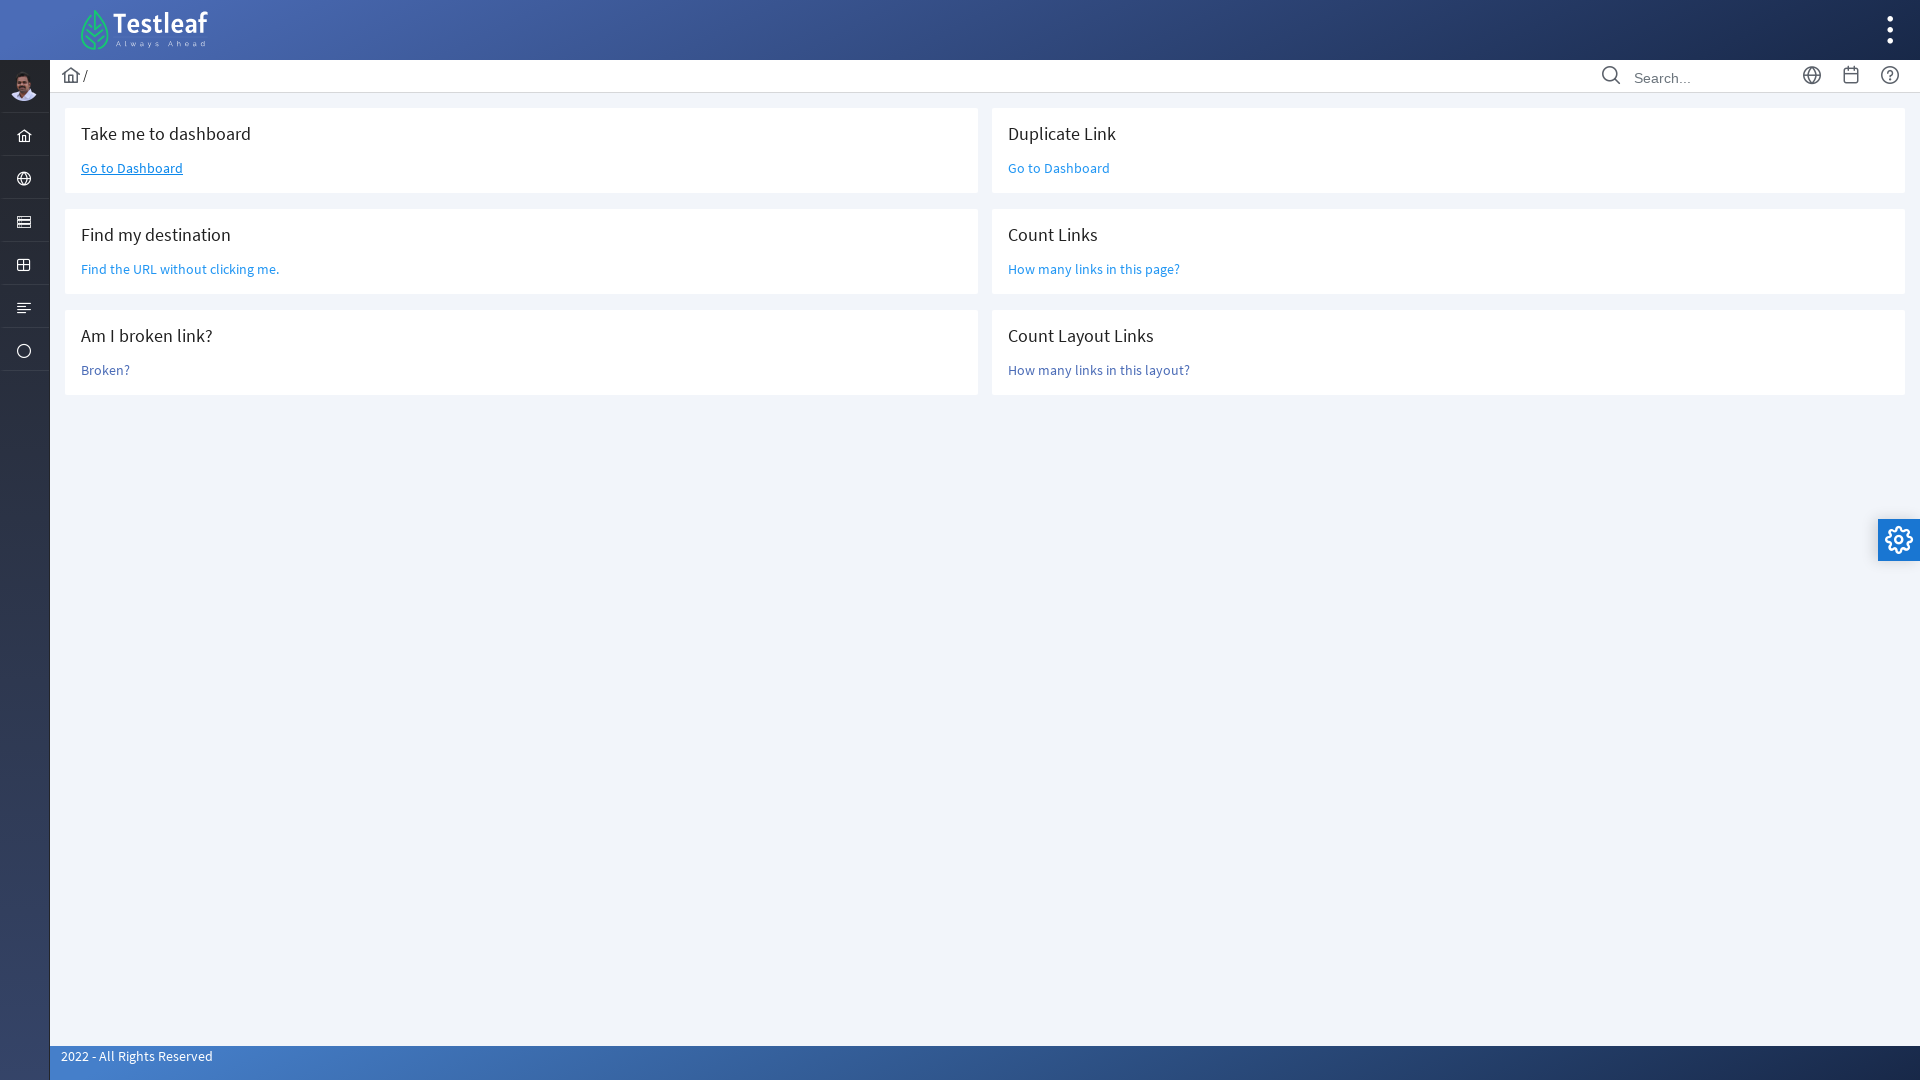

Waited for the link element to be ready
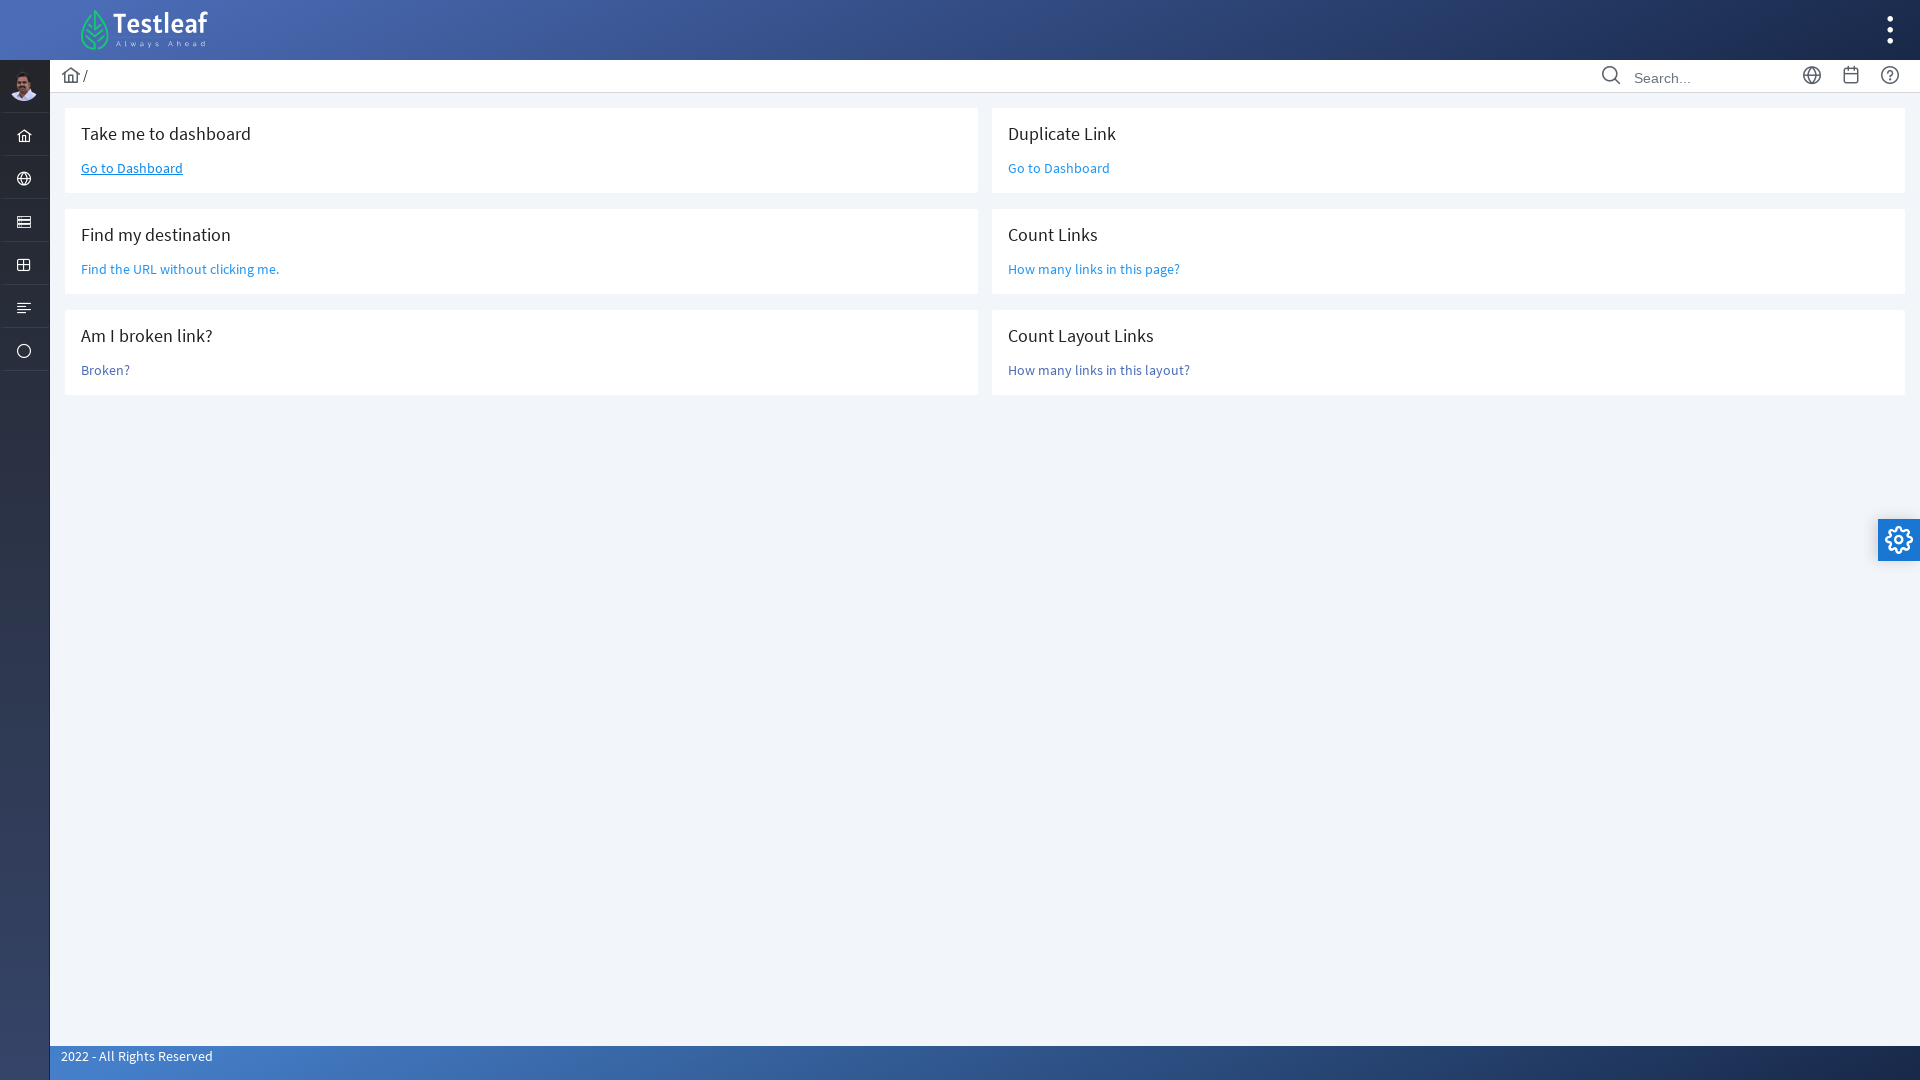

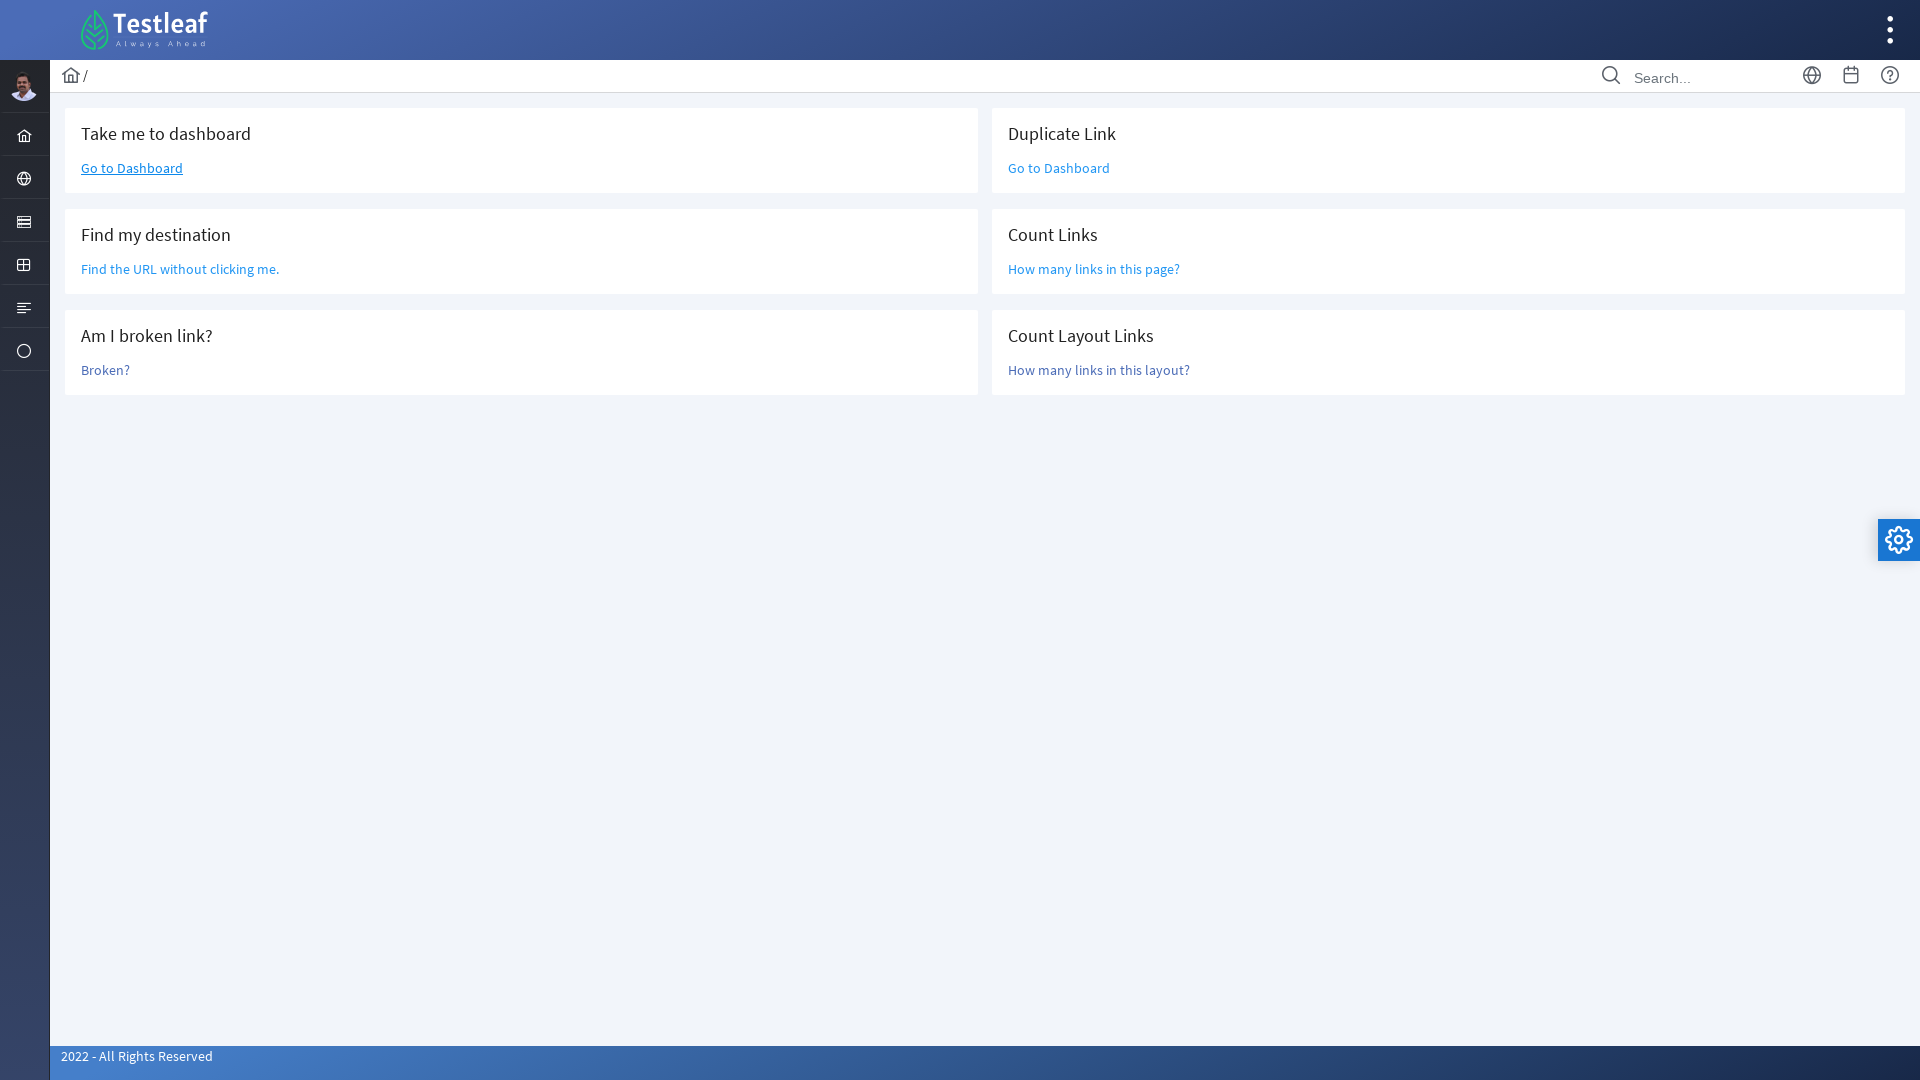